Tests mouse hover and double-click actions on a demo automation testing site by filling an email field, clicking a button, hovering over an element, and double-clicking another element

Starting URL: https://demo.automationtesting.in/Index.html

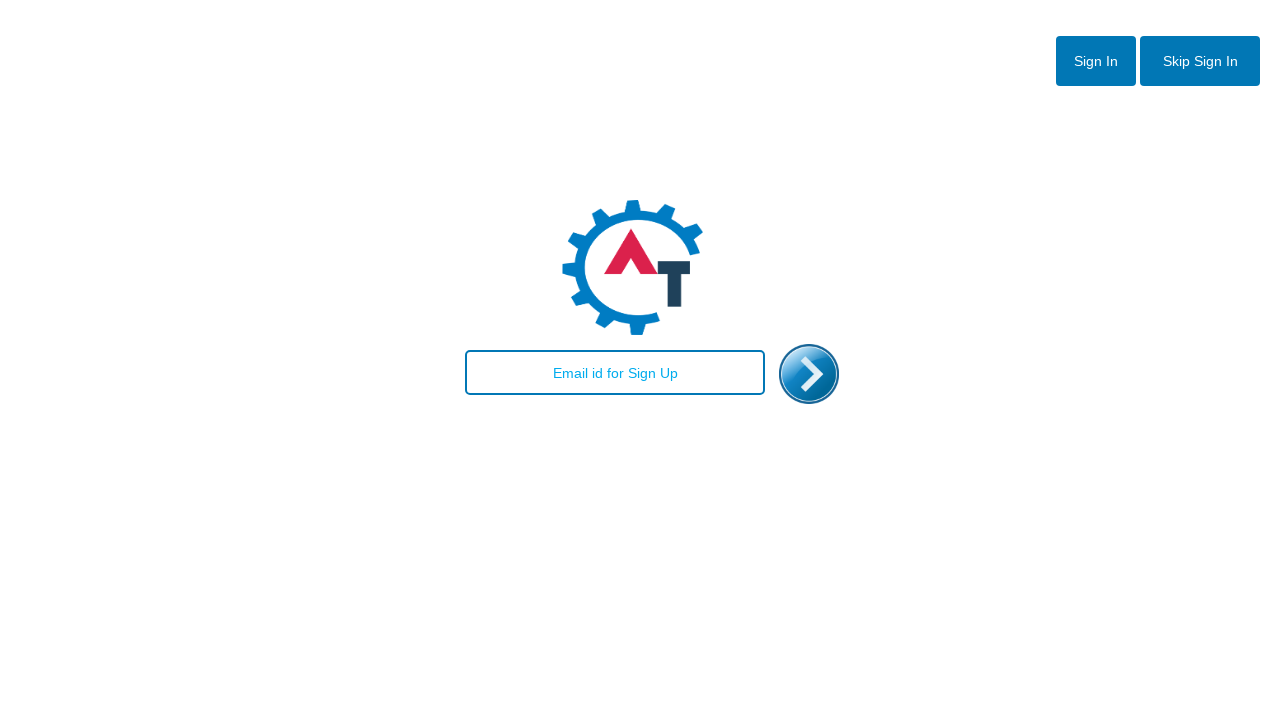

Filled email field with 'testuser123@gmail.com' on input#email
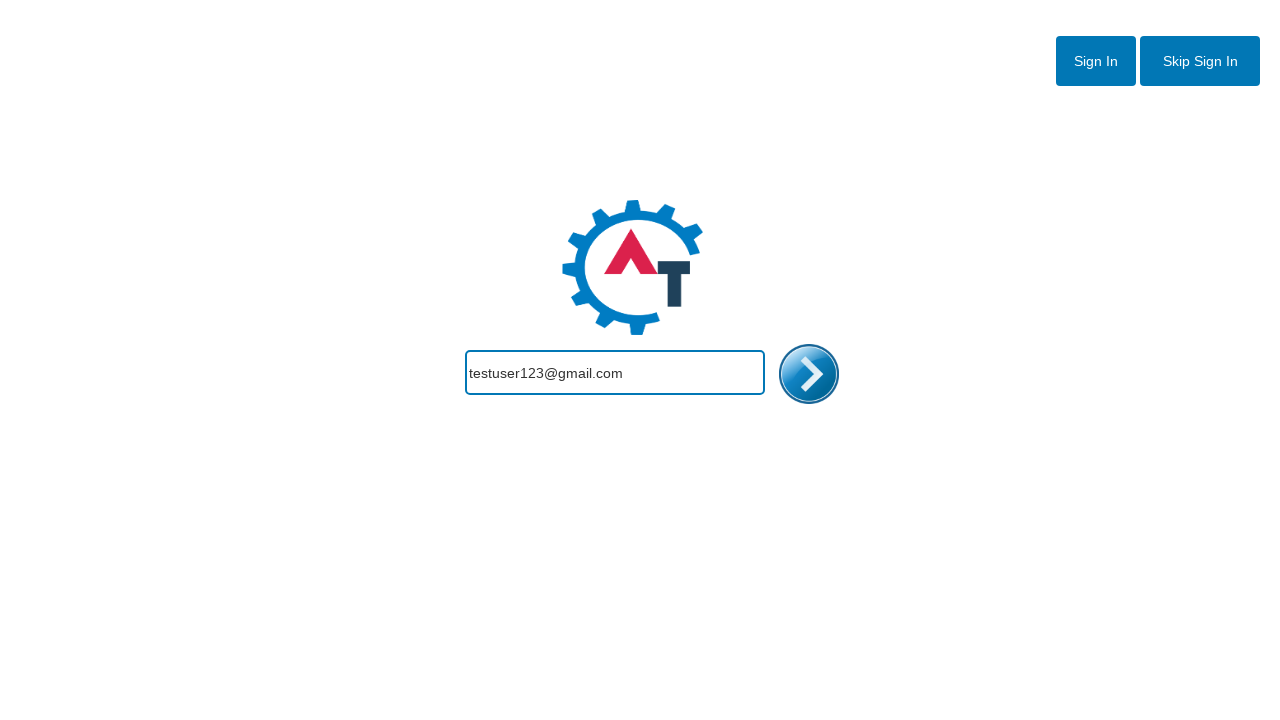

Clicked the enter button at (809, 374) on a > img#enterimg
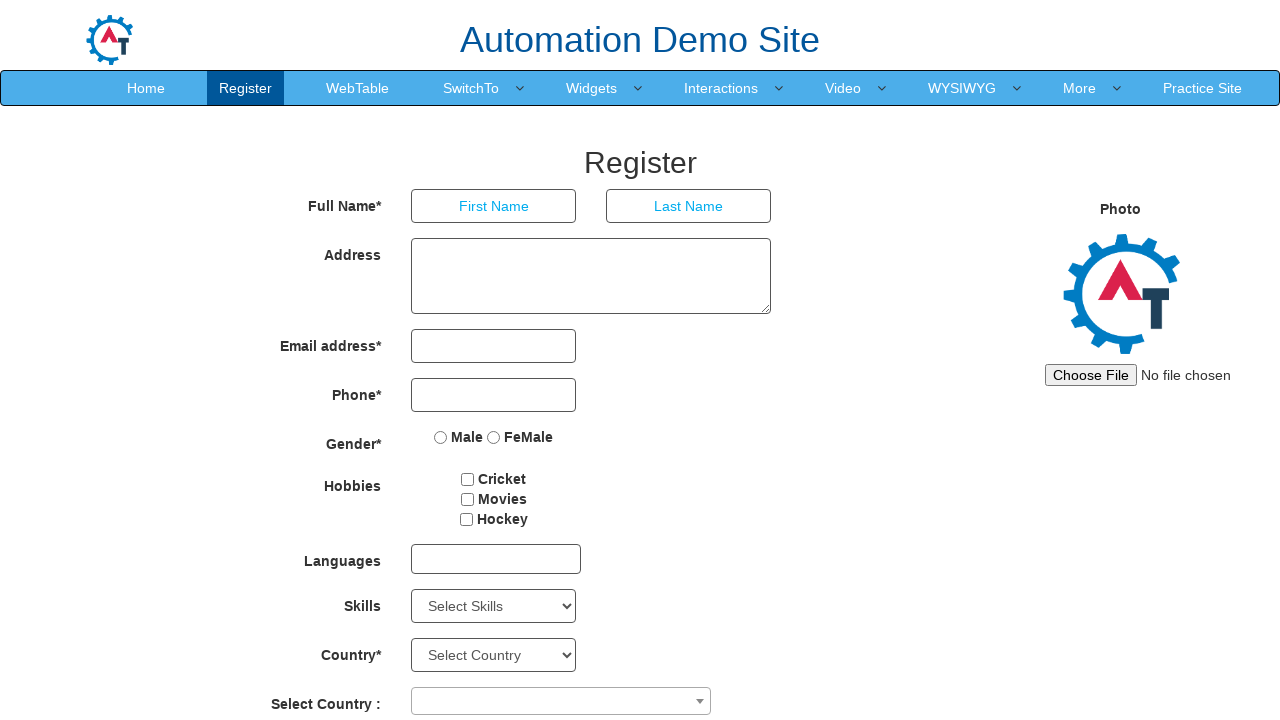

Hovered over the SwitchTo menu element at (471, 88) on a[href='SwitchTo.html']
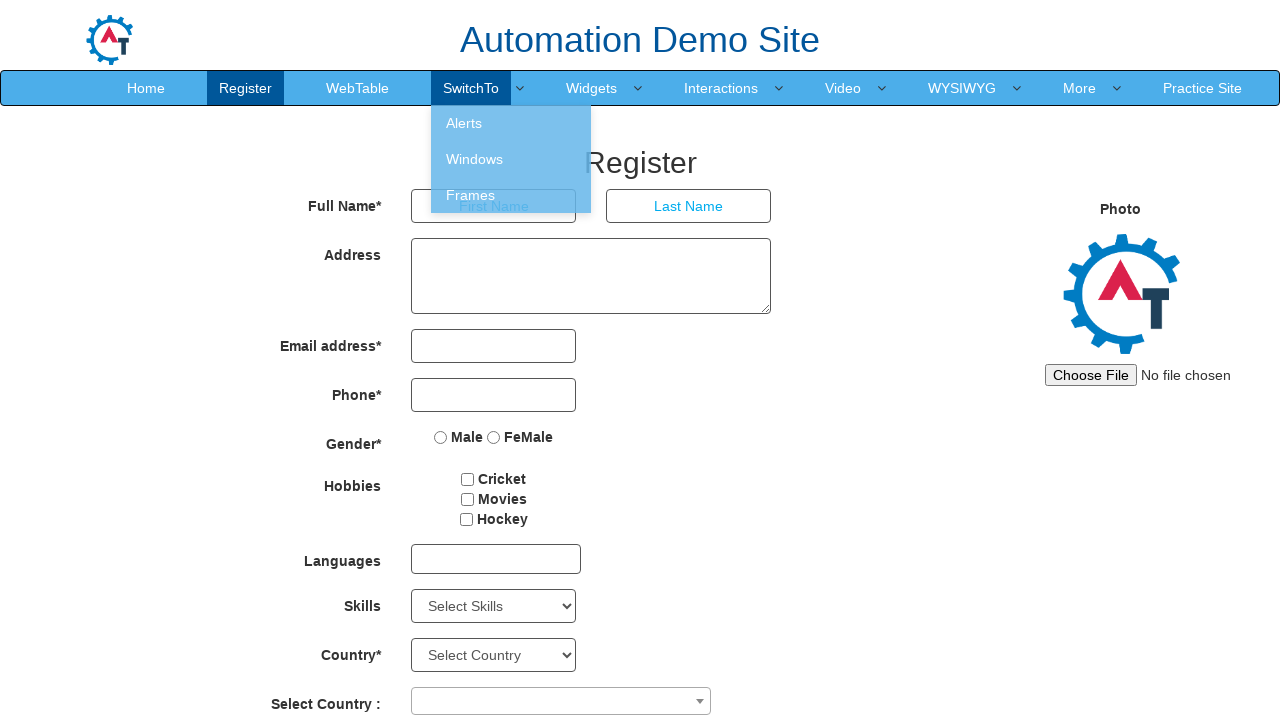

Double-clicked on the Home link at (146, 88) on a[href='Index.html']
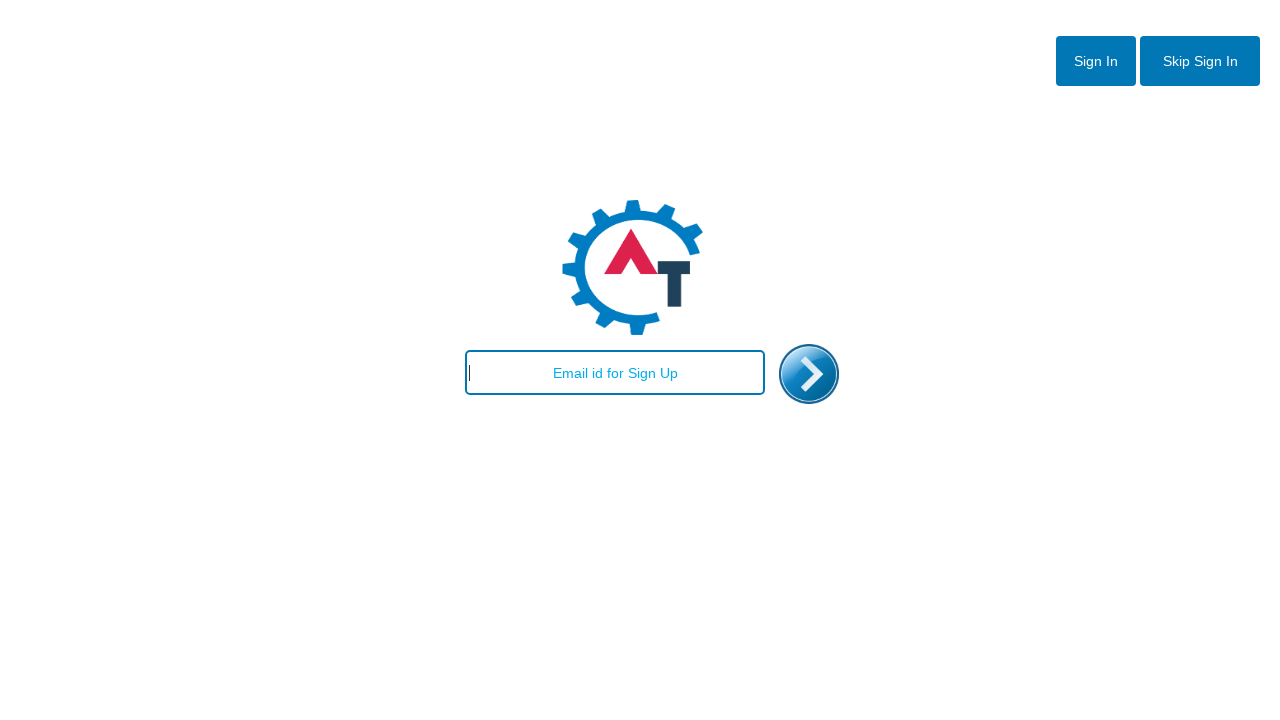

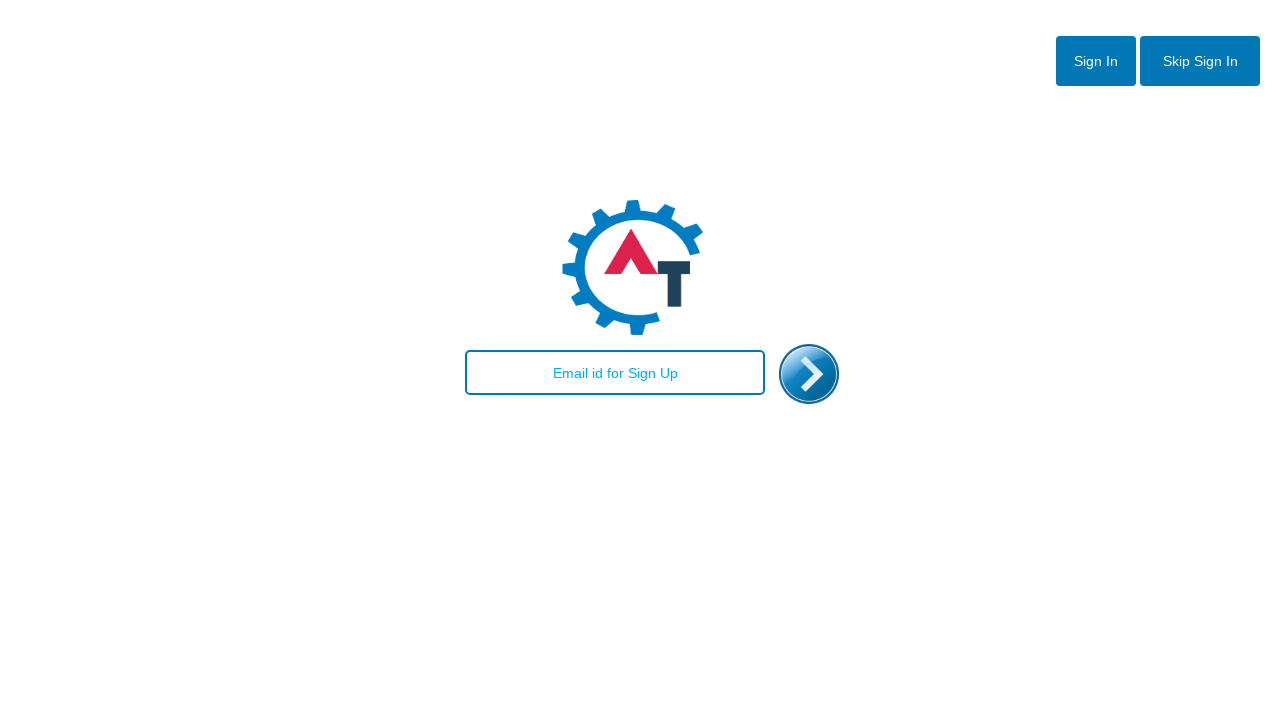